Tests clicking the Contact link works after scrolling down the page

Starting URL: https://the-internet.herokuapp.com/floating_menu

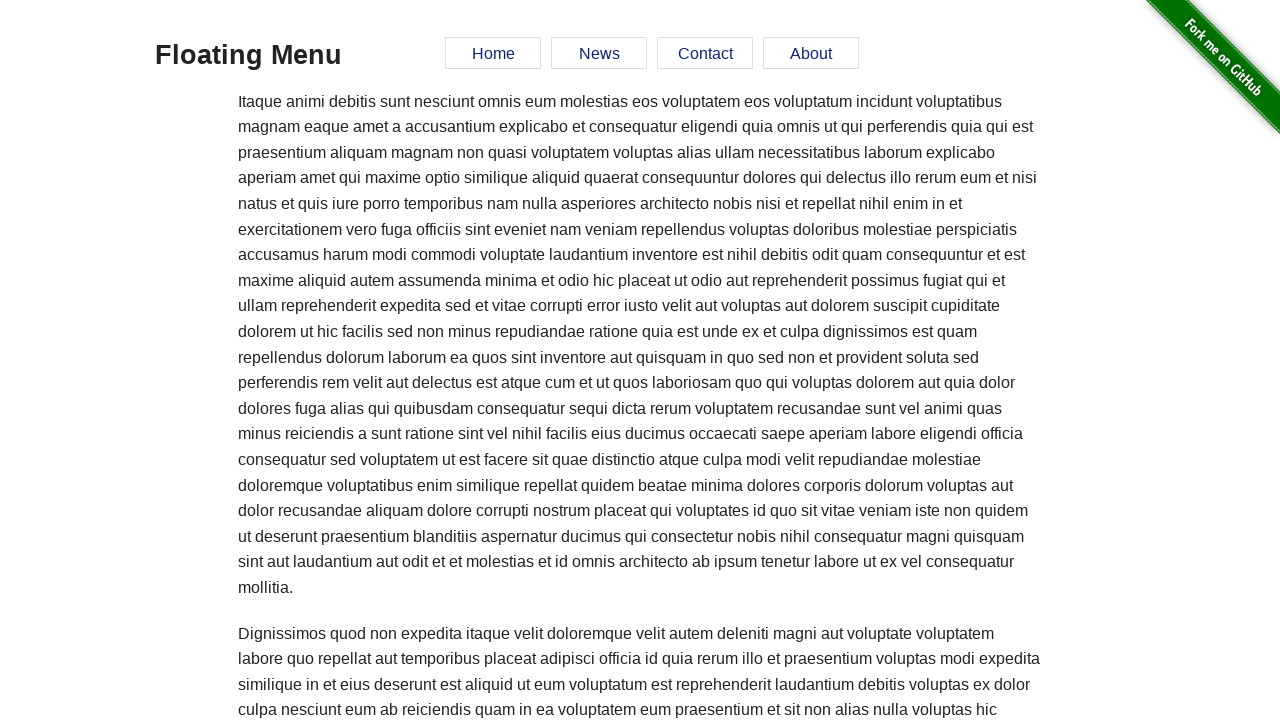

Scrolled down the page by 400 pixels
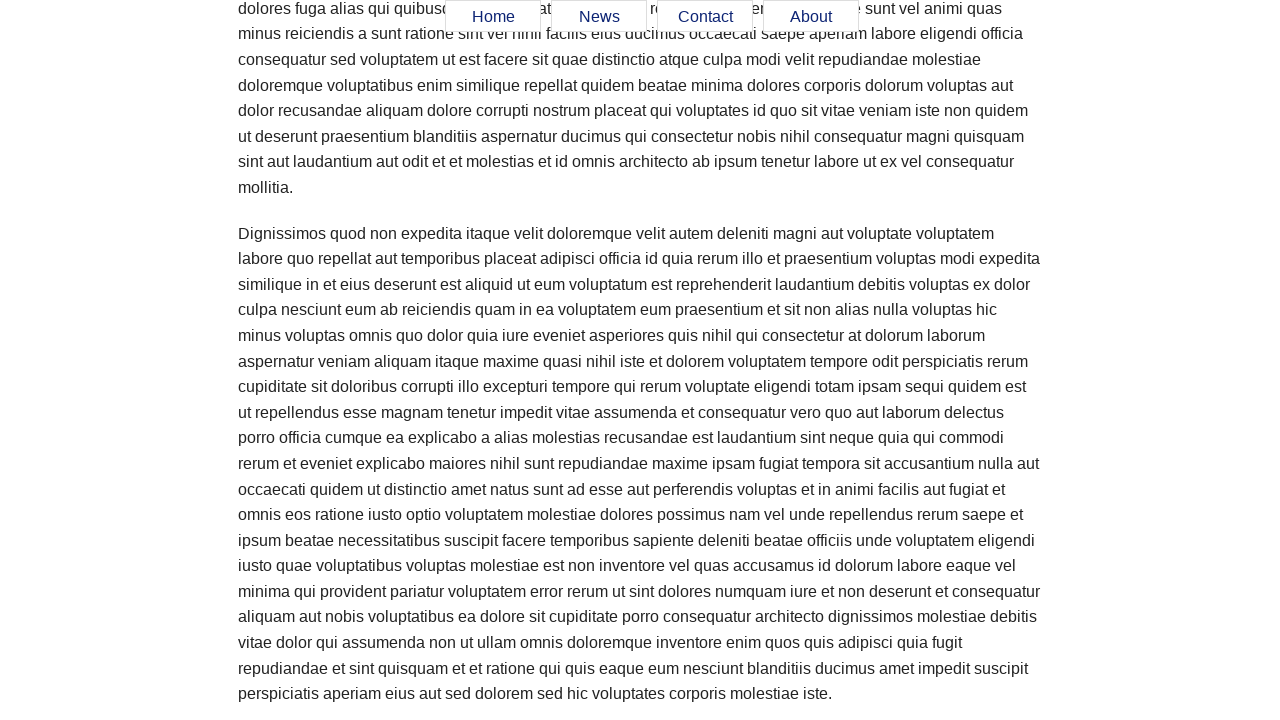

Waited 200ms for page to settle after scrolling
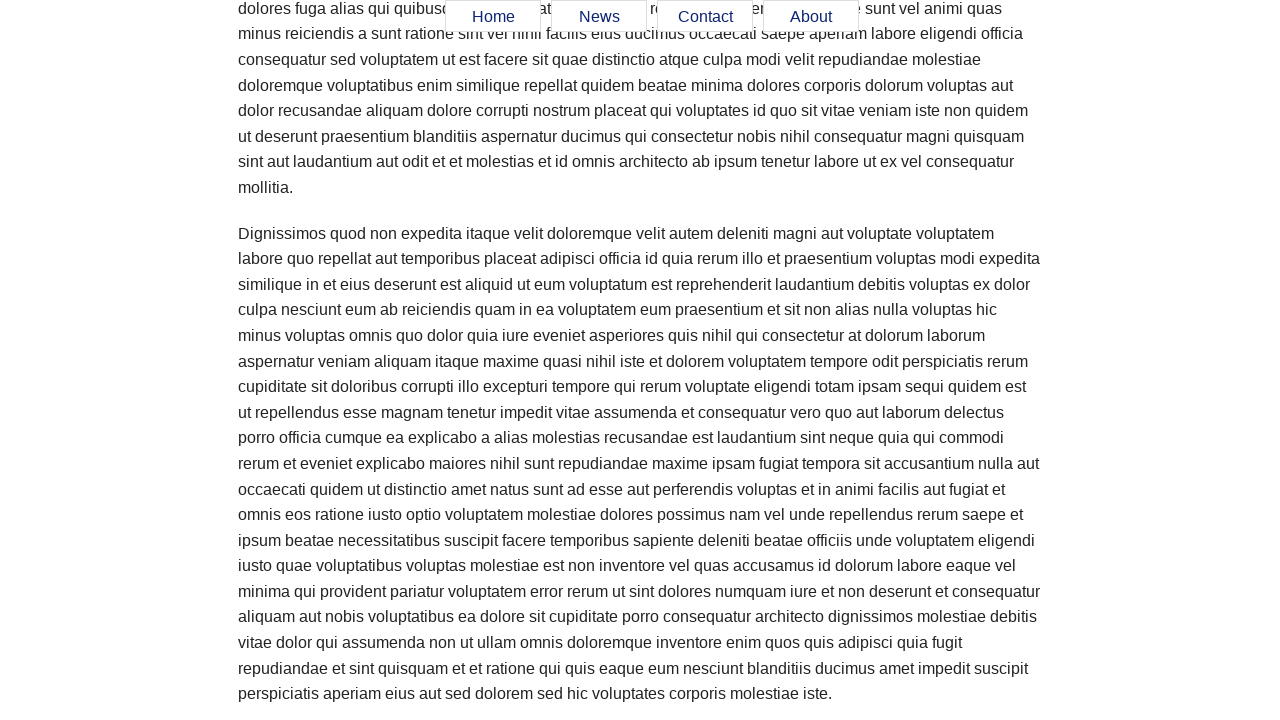

Clicked Contact link in floating menu at (705, 17) on #menu a[href='#contact']
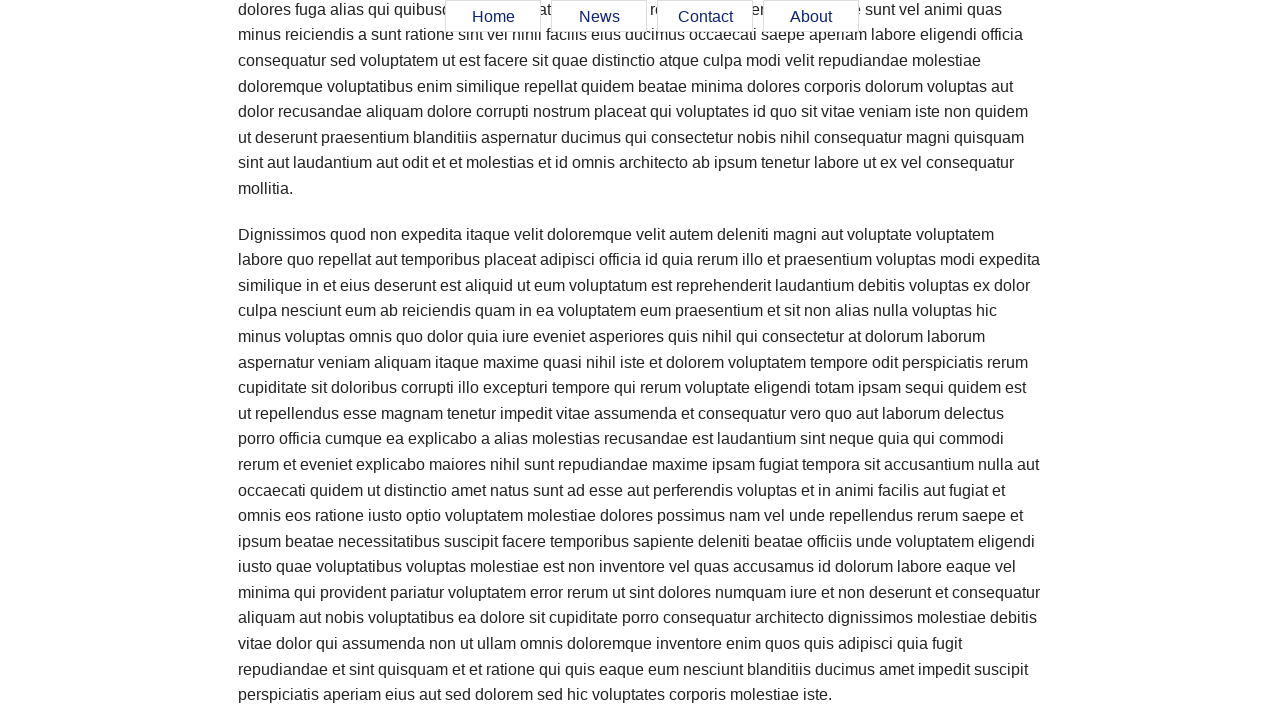

Verified URL contains #contact hash
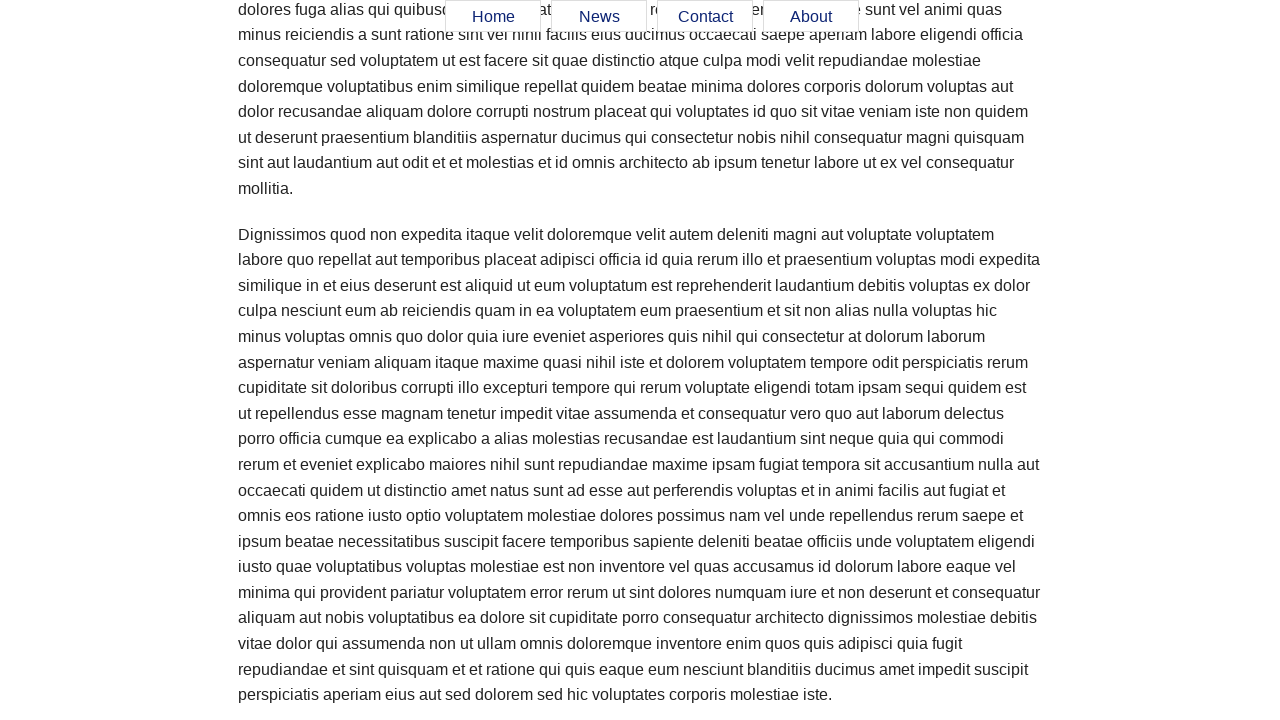

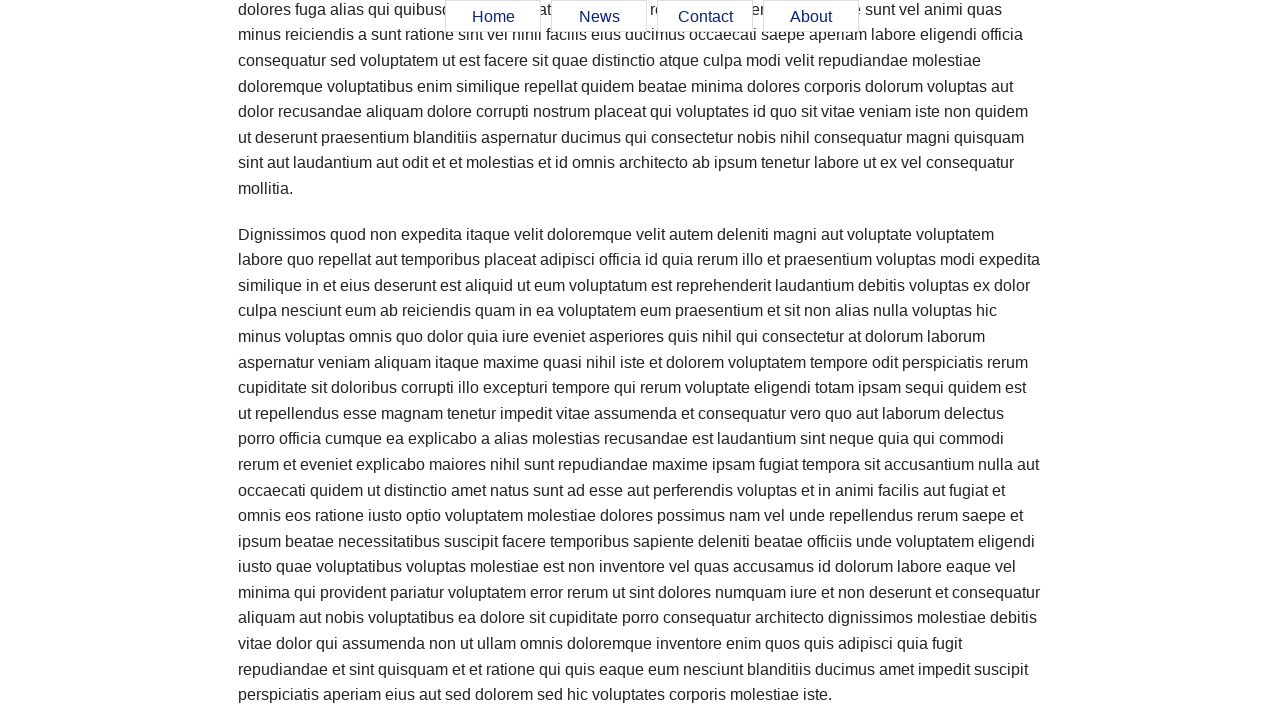